Tests footer link functionality by locating links in multiple footer sections and opening each link in a new tab using keyboard shortcuts (Ctrl+Enter).

Starting URL: https://rahulshettyacademy.com/AutomationPractice/

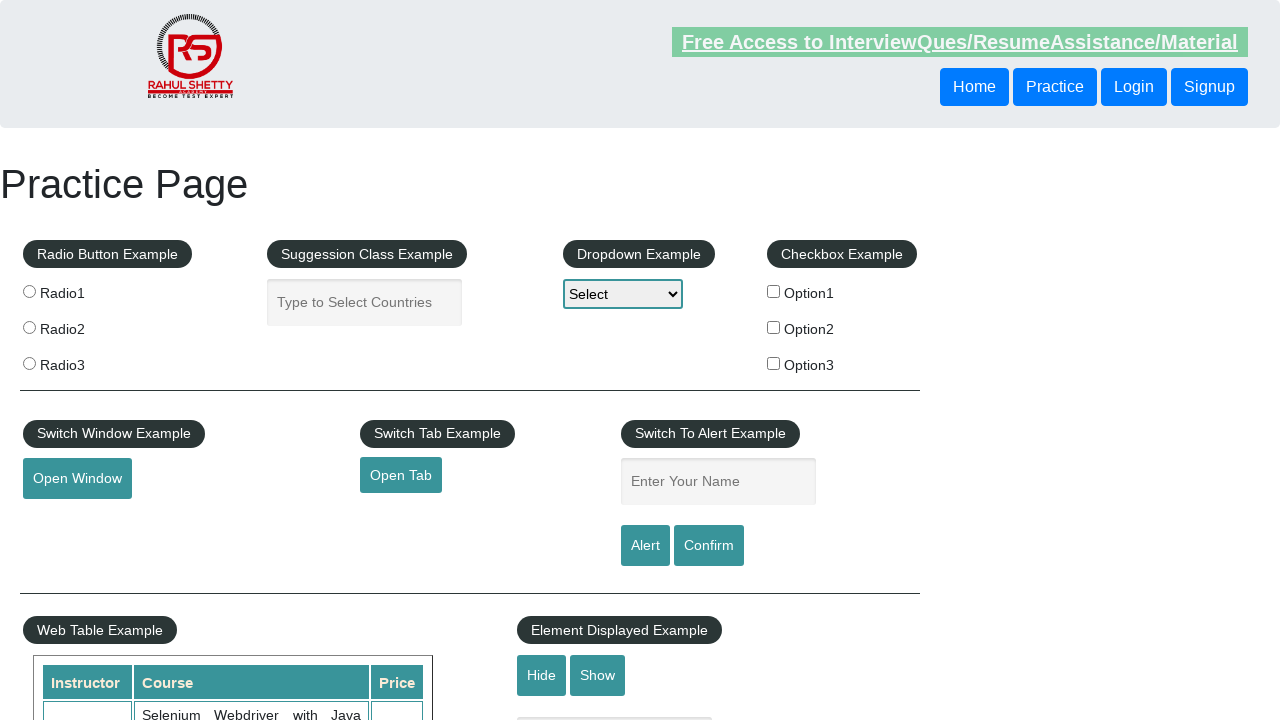

Waited for footer section #gf-BIG to load
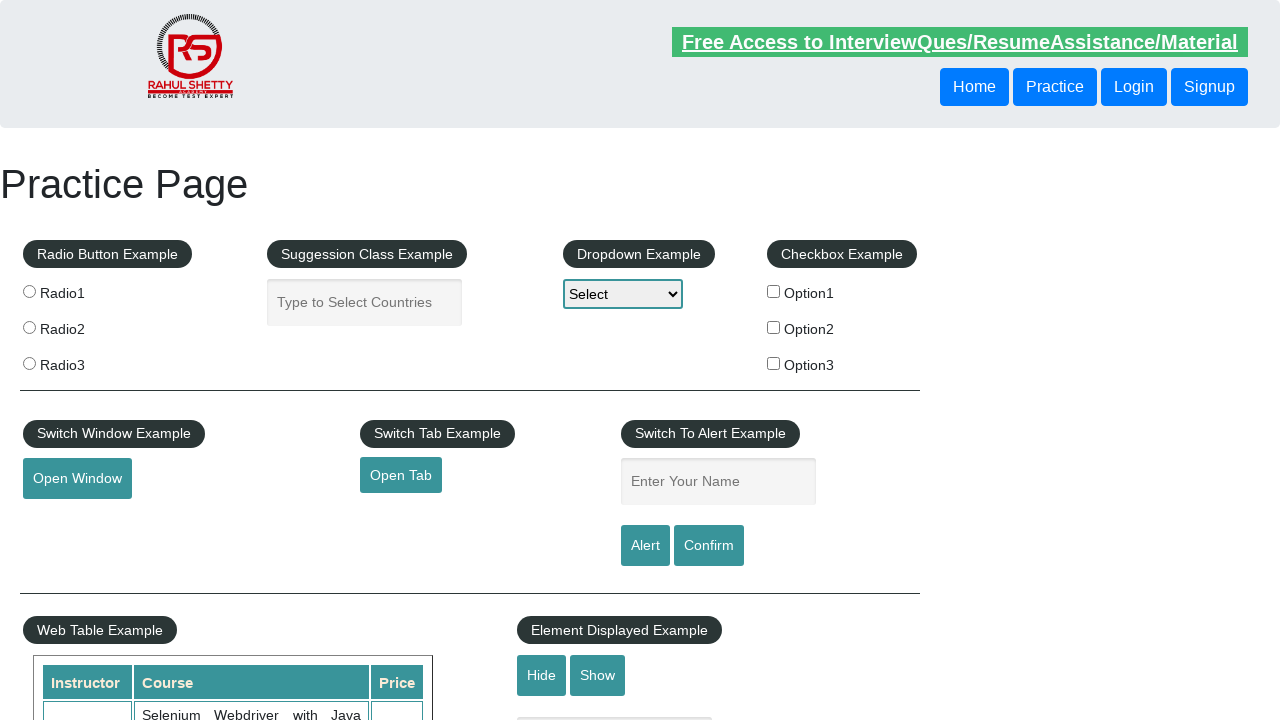

Located first footer section
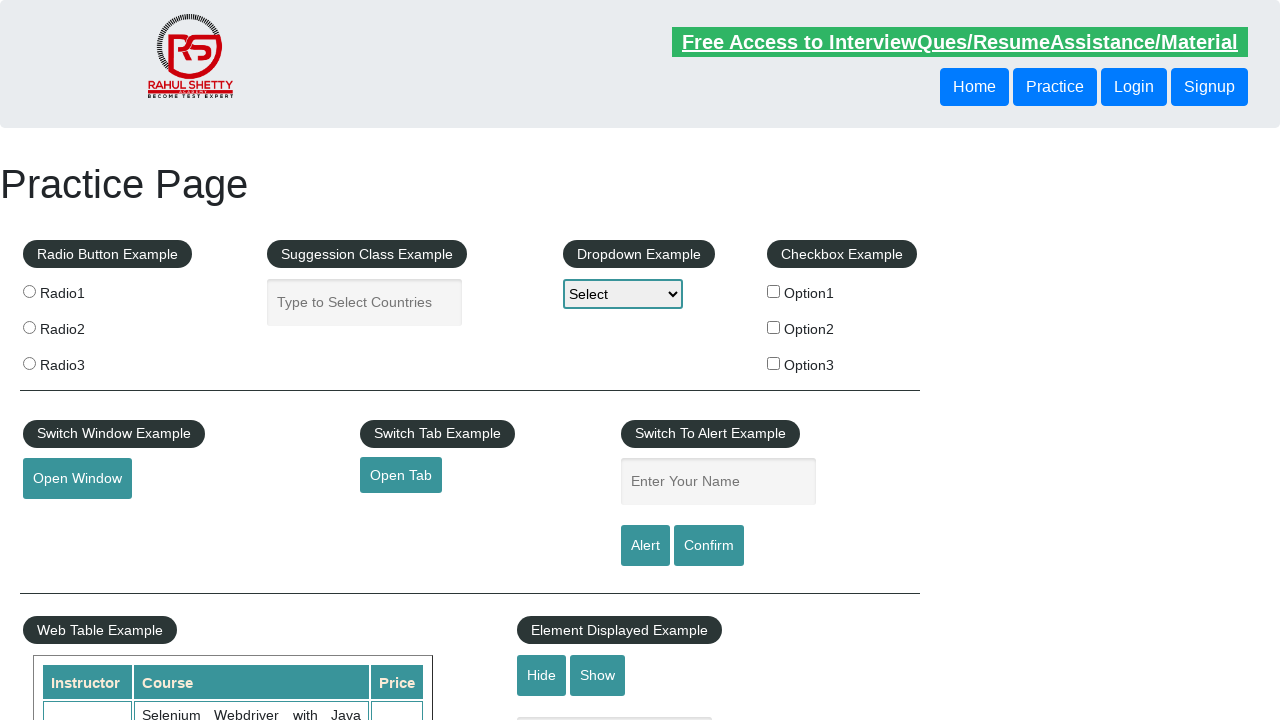

Located all links in first footer section
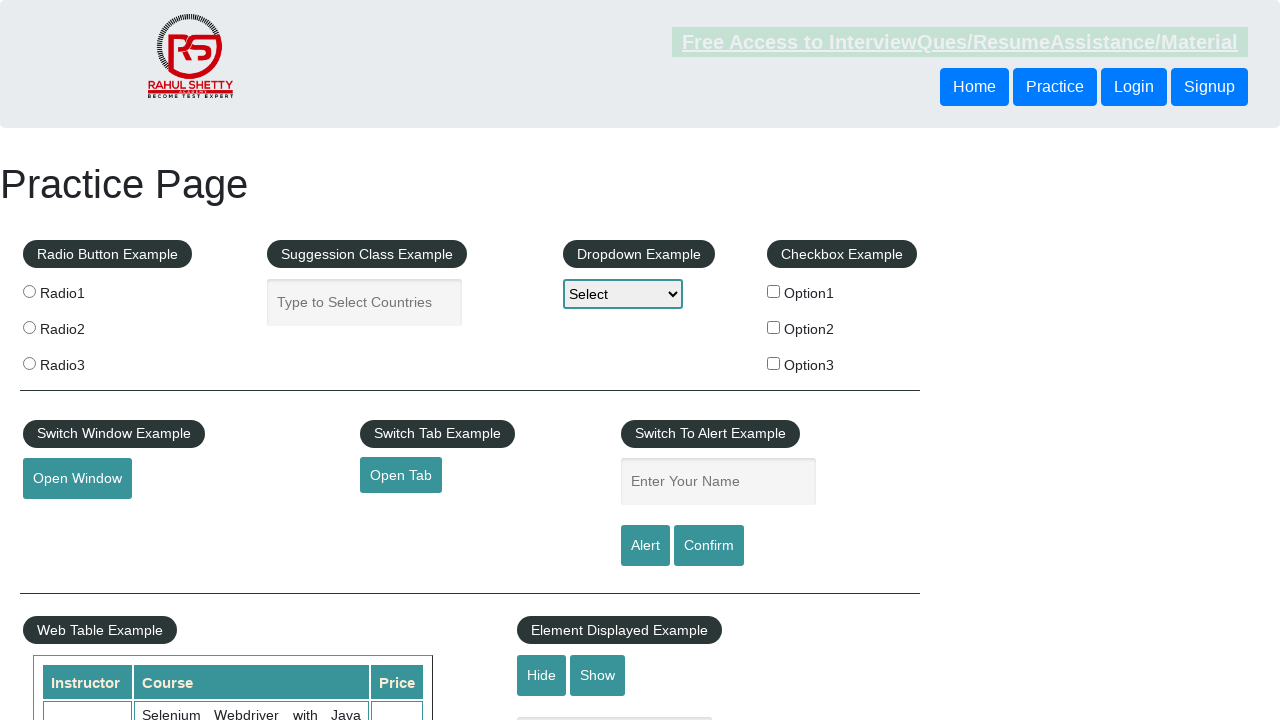

Counted 5 links in first footer section
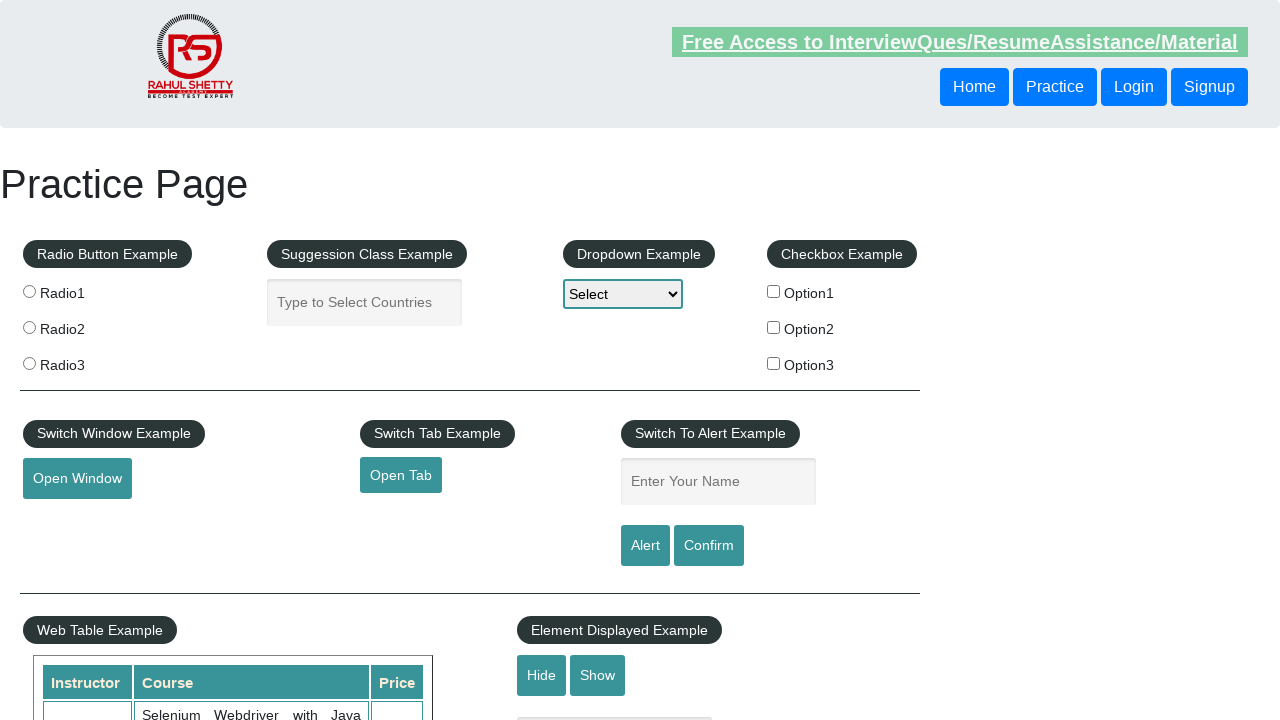

Opened link 1 from first footer section in new tab using Ctrl+Click at (157, 482) on (//table/tbody/tr/td/ul)[1] >> a >> nth=0
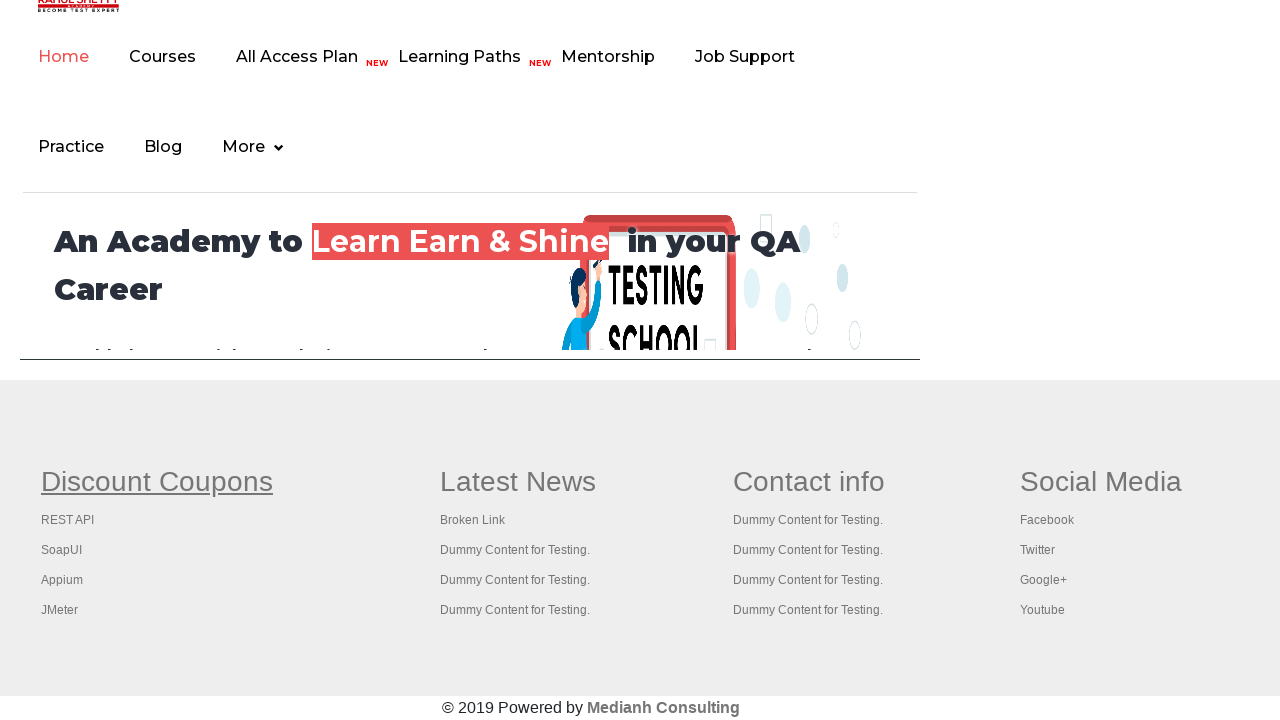

Opened link 2 from first footer section in new tab using Ctrl+Click at (68, 520) on (//table/tbody/tr/td/ul)[1] >> a >> nth=1
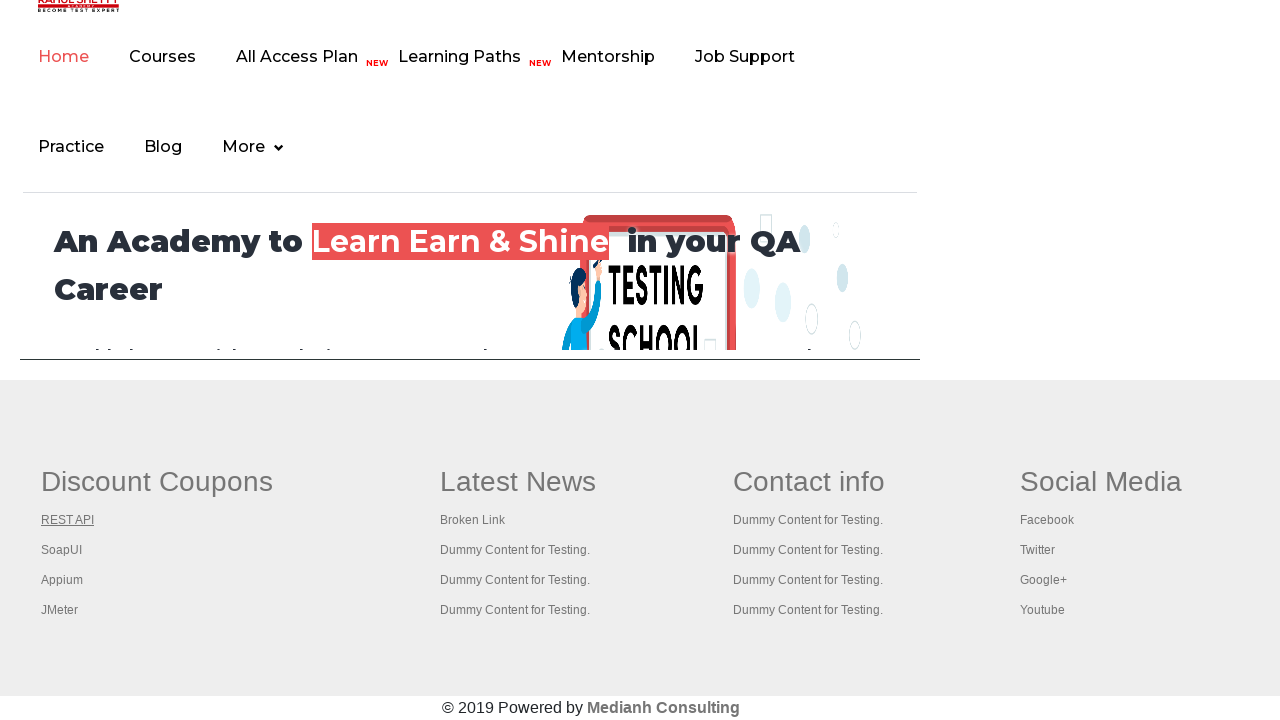

Opened link 3 from first footer section in new tab using Ctrl+Click at (62, 550) on (//table/tbody/tr/td/ul)[1] >> a >> nth=2
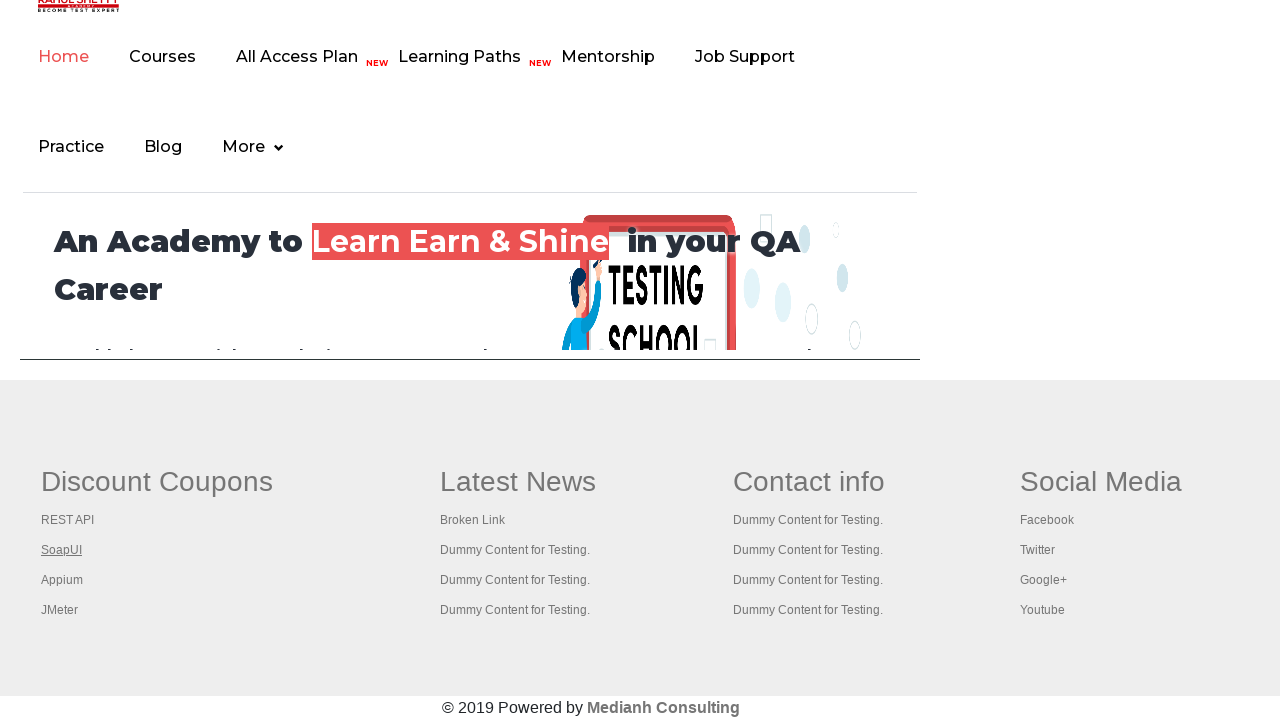

Opened link 4 from first footer section in new tab using Ctrl+Click at (62, 580) on (//table/tbody/tr/td/ul)[1] >> a >> nth=3
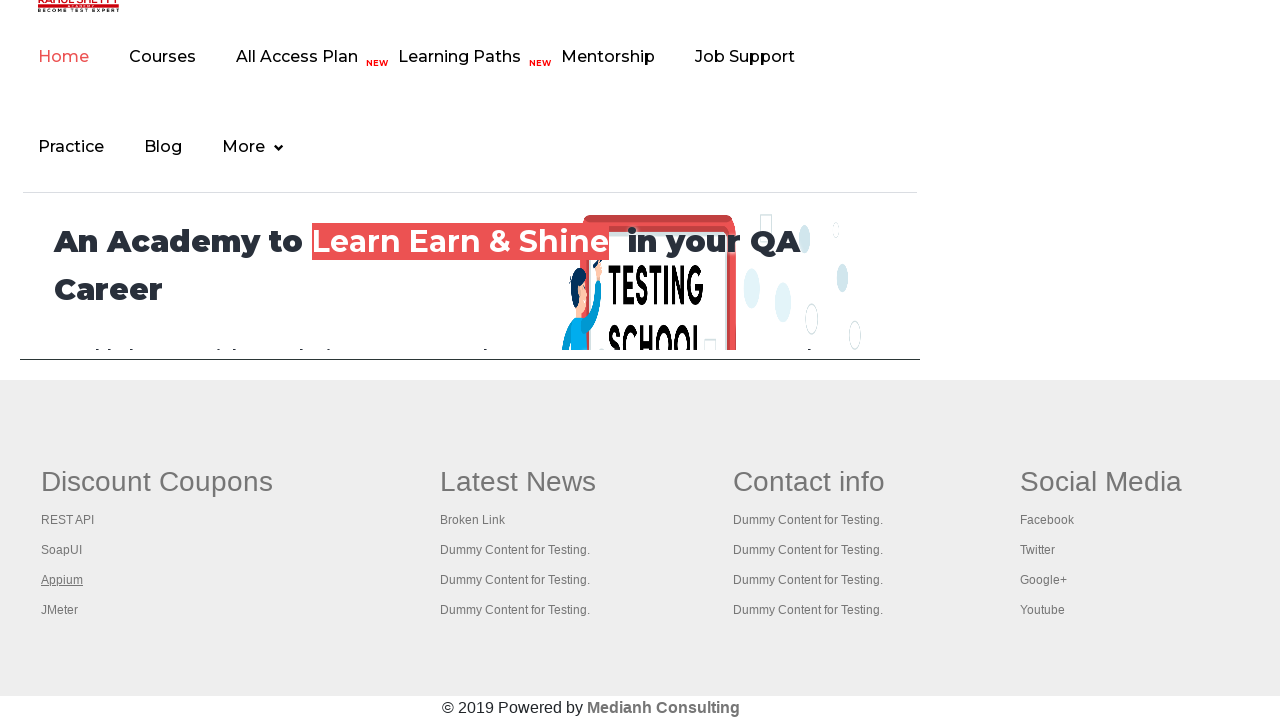

Opened link 5 from first footer section in new tab using Ctrl+Click at (60, 610) on (//table/tbody/tr/td/ul)[1] >> a >> nth=4
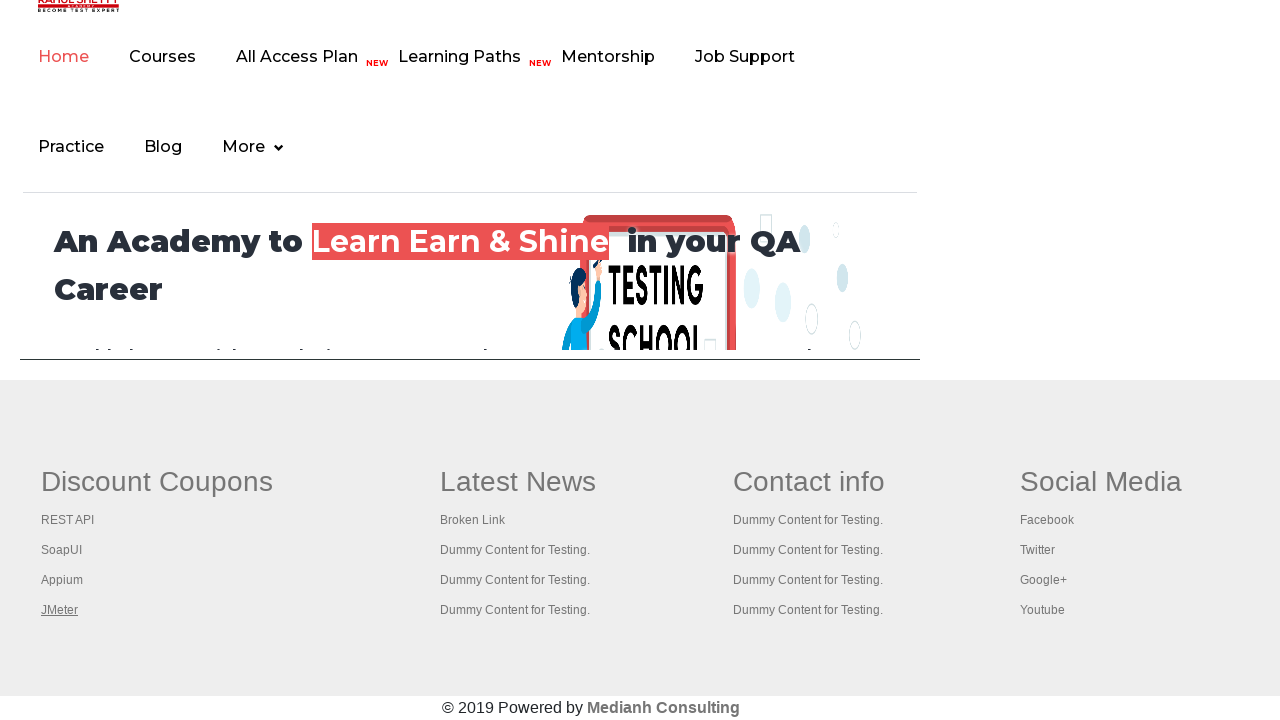

Located second footer section
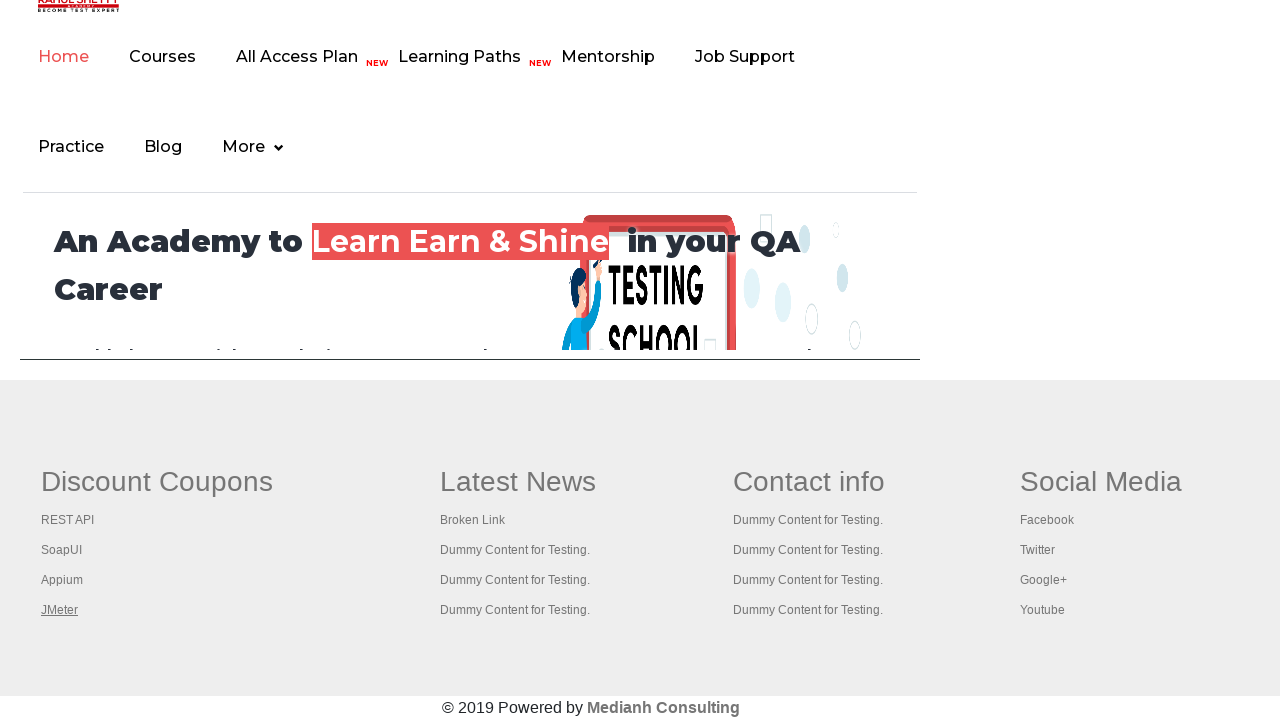

Located all links in second footer section
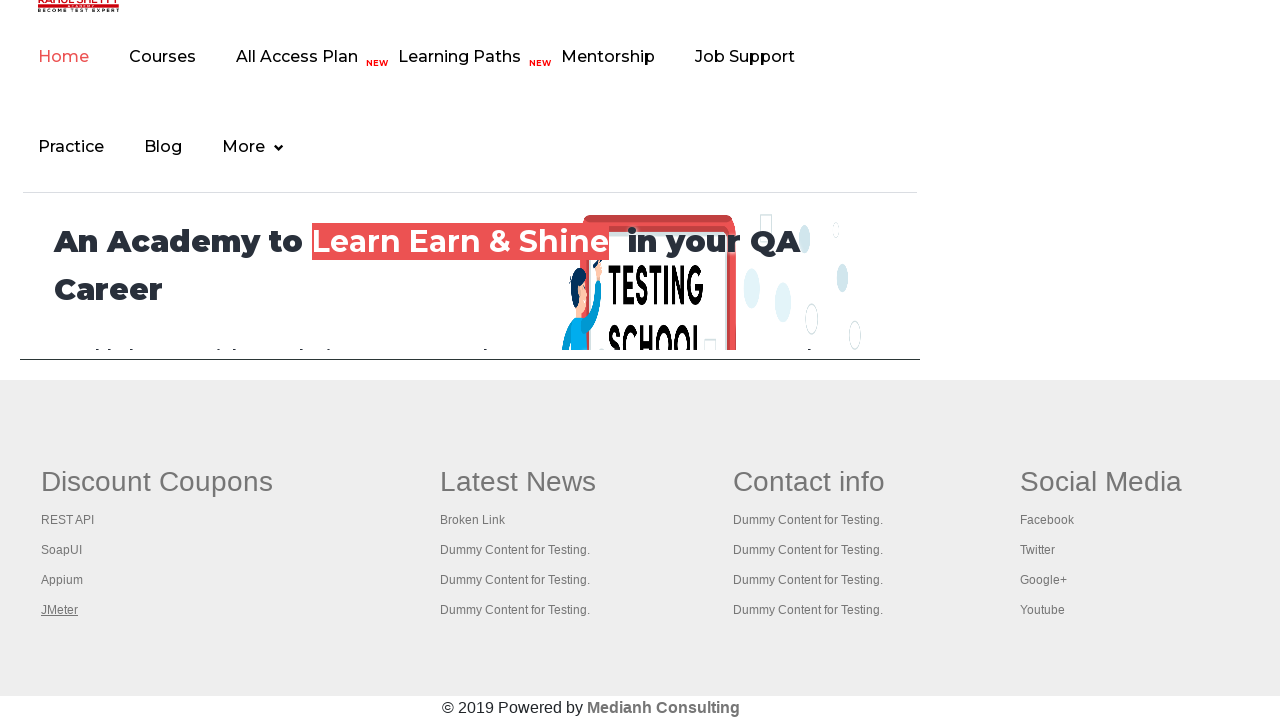

Counted 5 links in second footer section
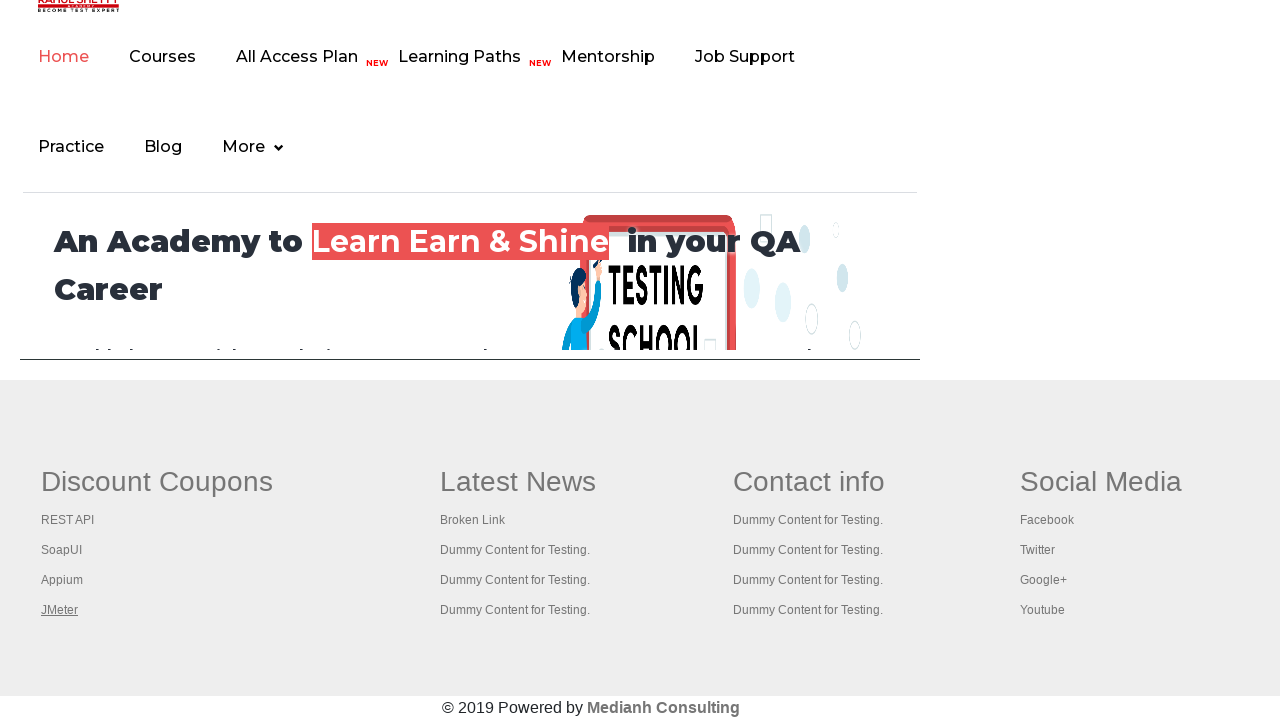

Opened link 1 from second footer section in new tab using Ctrl+Click at (518, 482) on (//table/tbody/tr/td/ul)[2] >> a >> nth=0
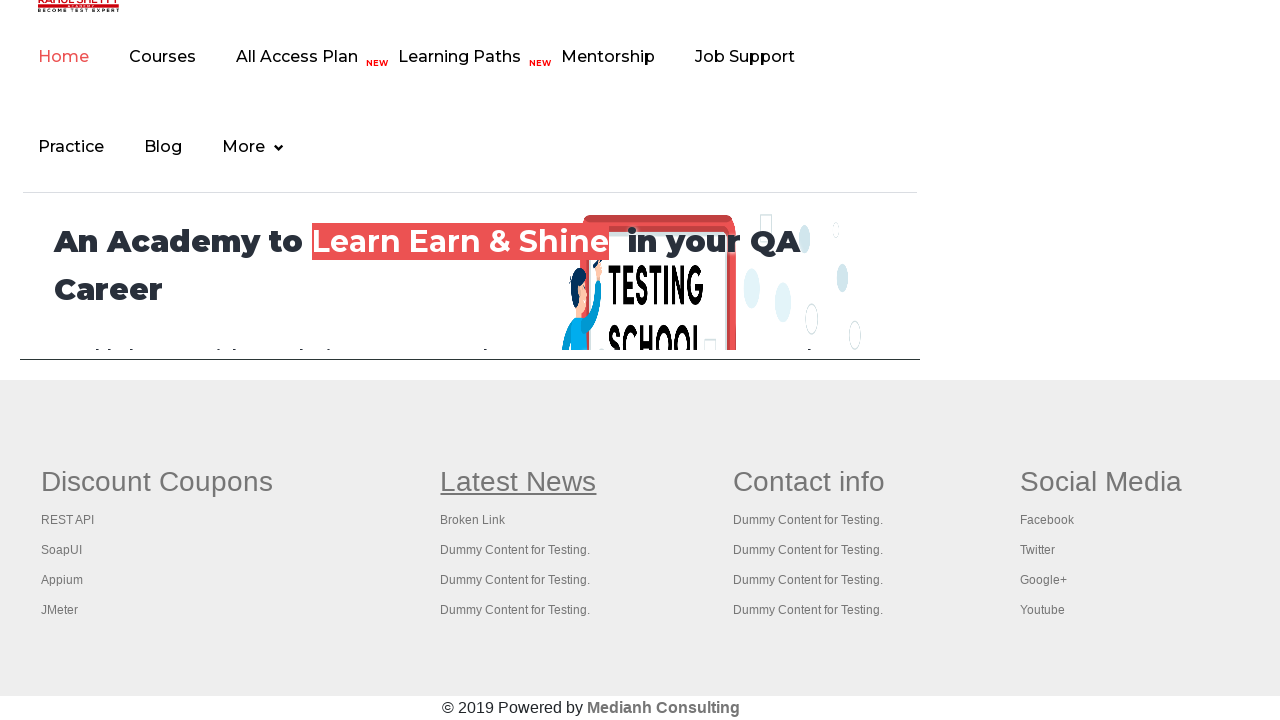

Opened link 2 from second footer section in new tab using Ctrl+Click at (473, 520) on (//table/tbody/tr/td/ul)[2] >> a >> nth=1
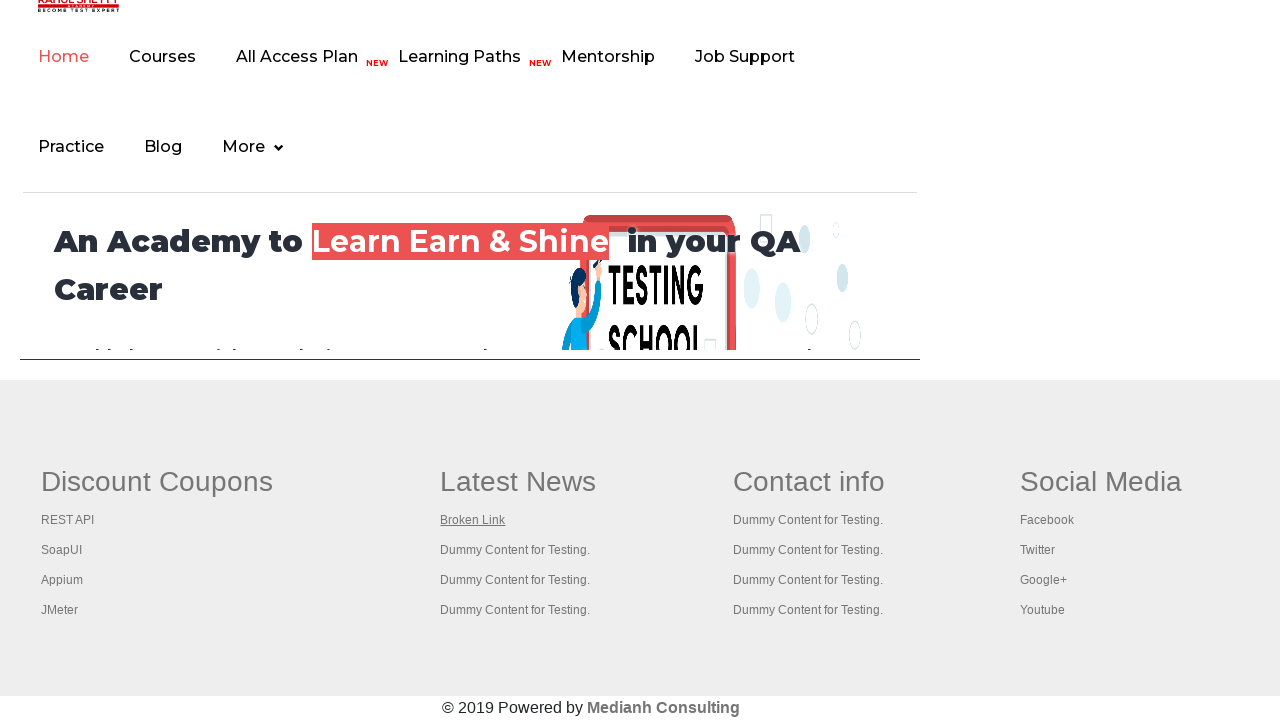

Opened link 3 from second footer section in new tab using Ctrl+Click at (515, 550) on (//table/tbody/tr/td/ul)[2] >> a >> nth=2
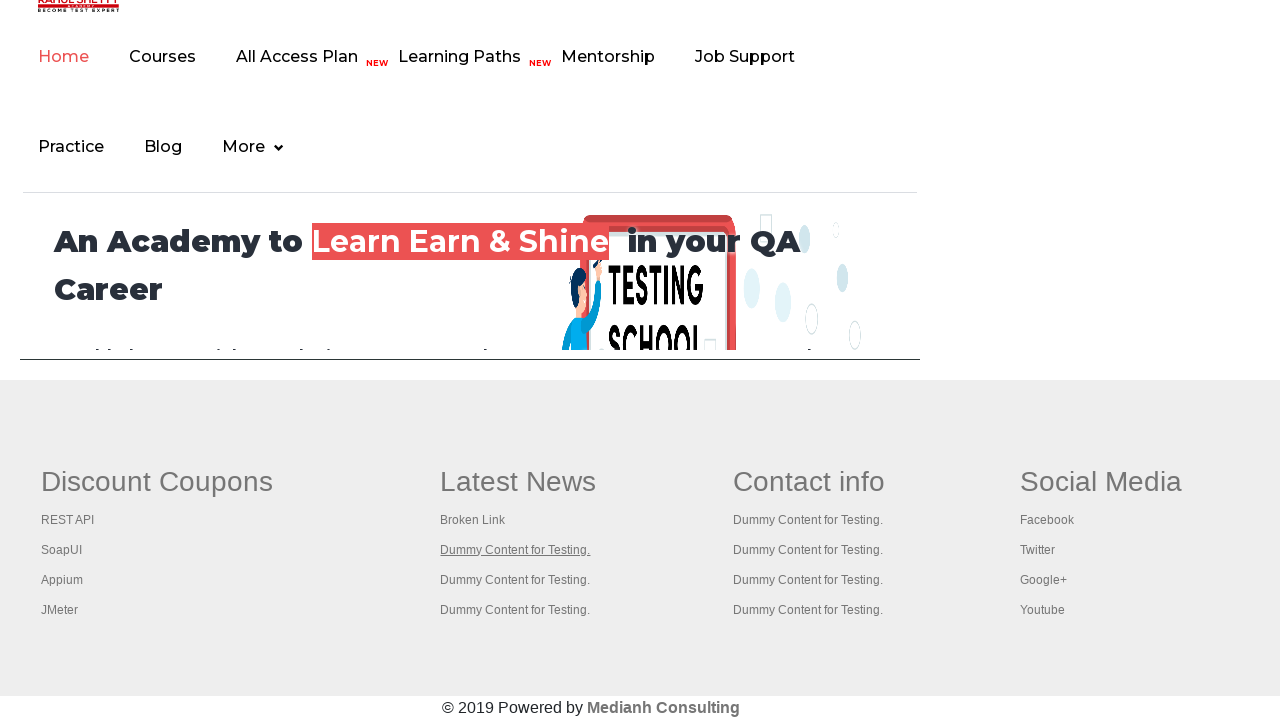

Opened link 4 from second footer section in new tab using Ctrl+Click at (515, 580) on (//table/tbody/tr/td/ul)[2] >> a >> nth=3
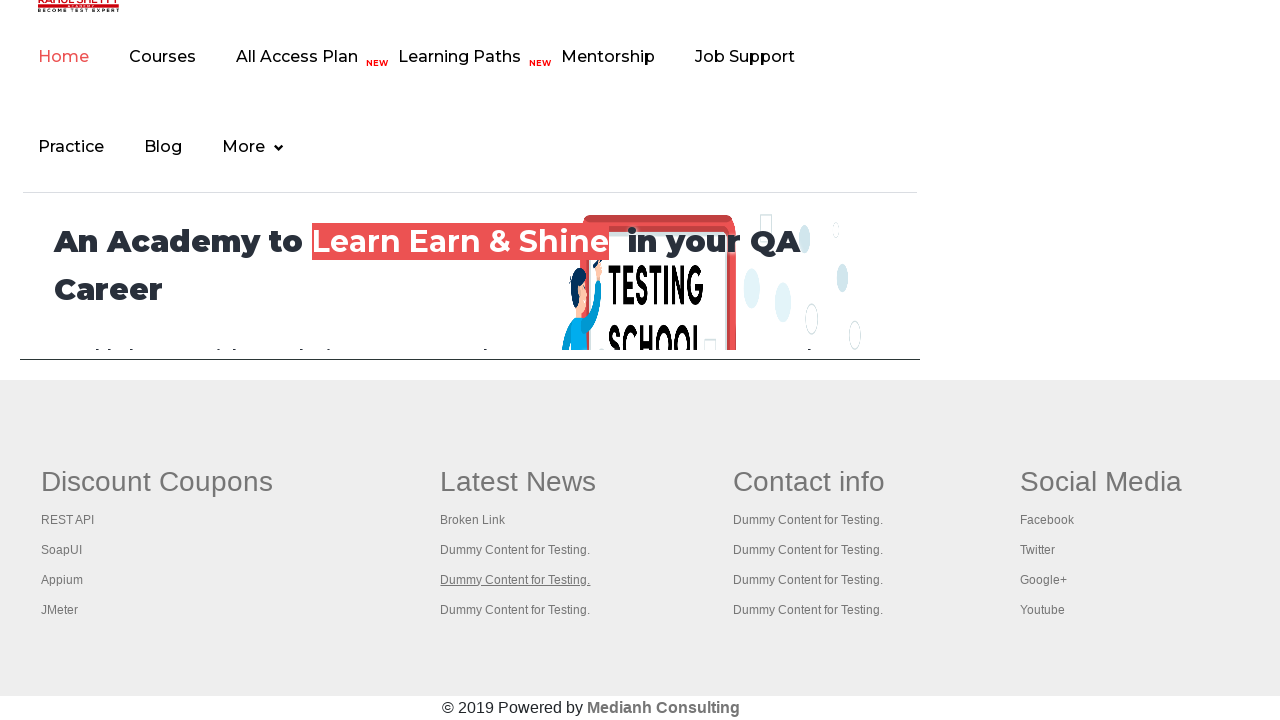

Opened link 5 from second footer section in new tab using Ctrl+Click at (515, 610) on (//table/tbody/tr/td/ul)[2] >> a >> nth=4
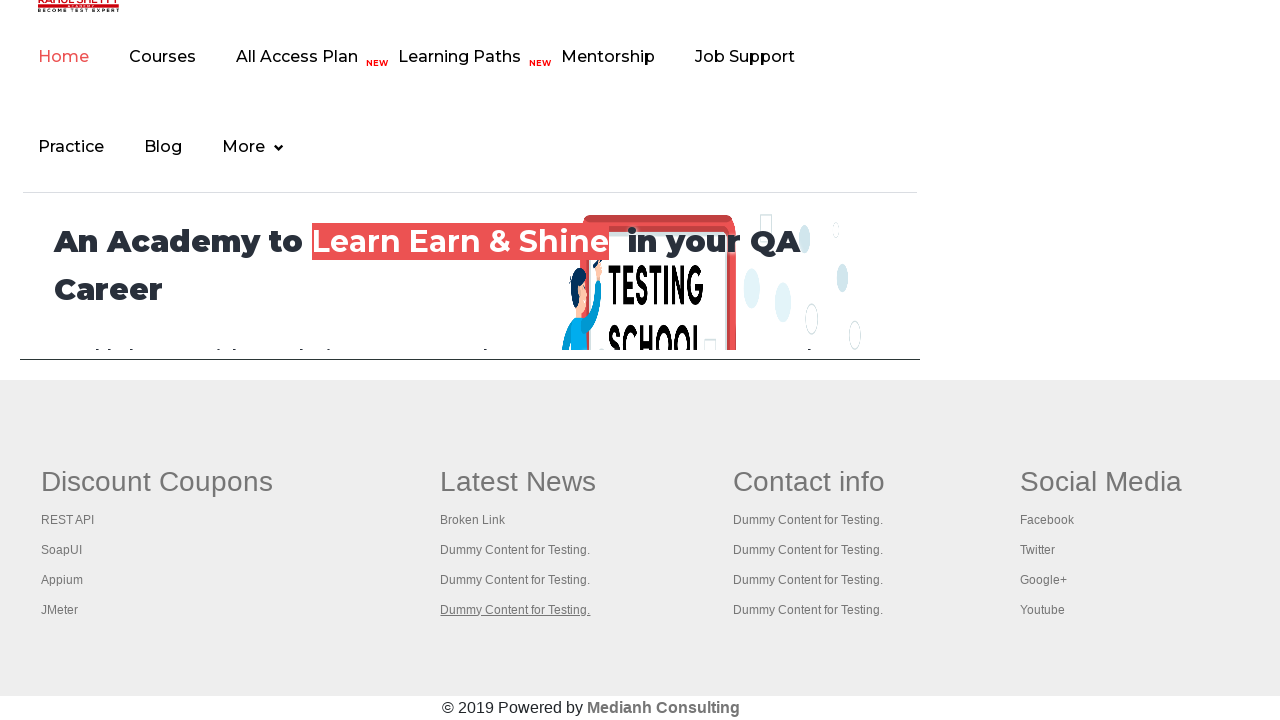

Located third footer section
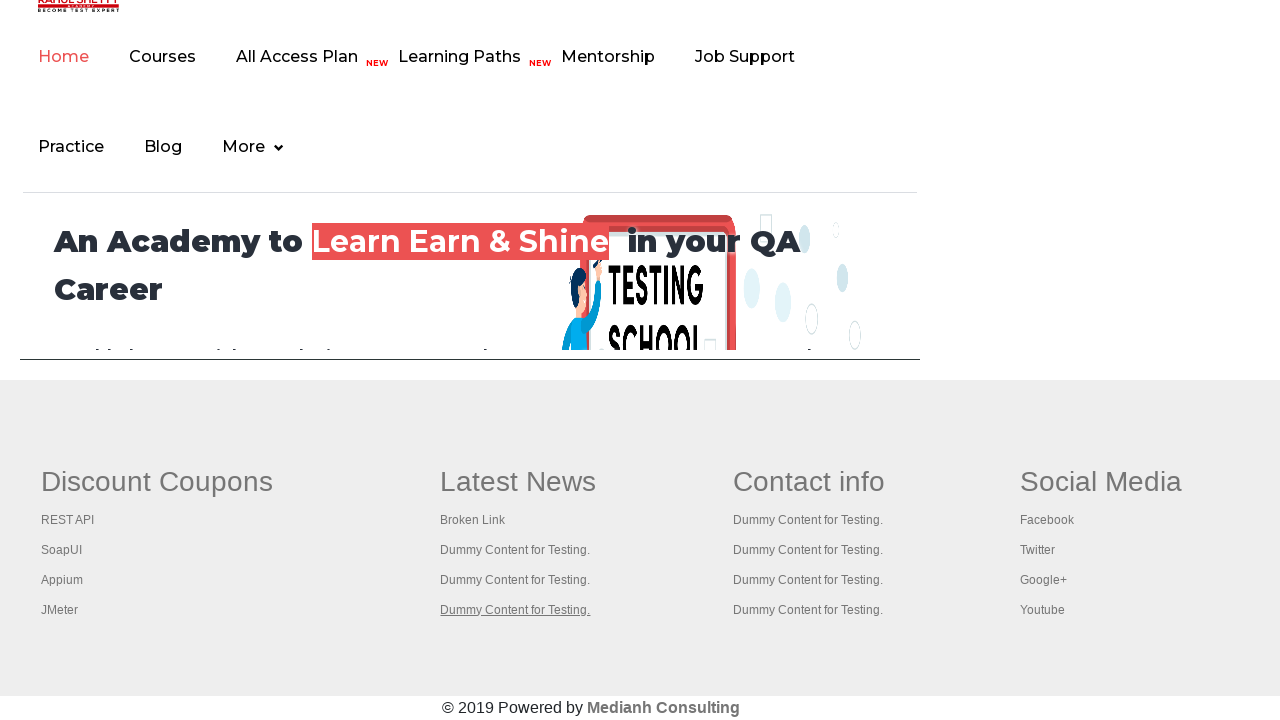

Located all links in third footer section
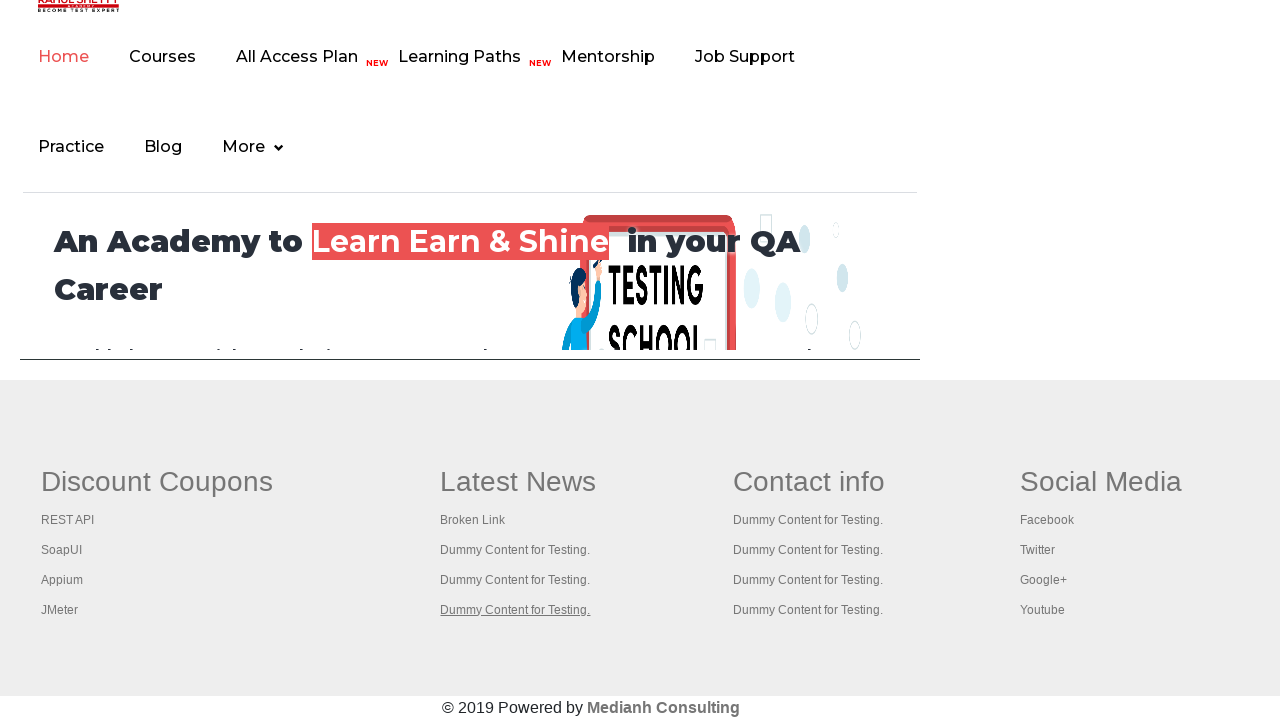

Counted 5 links in third footer section
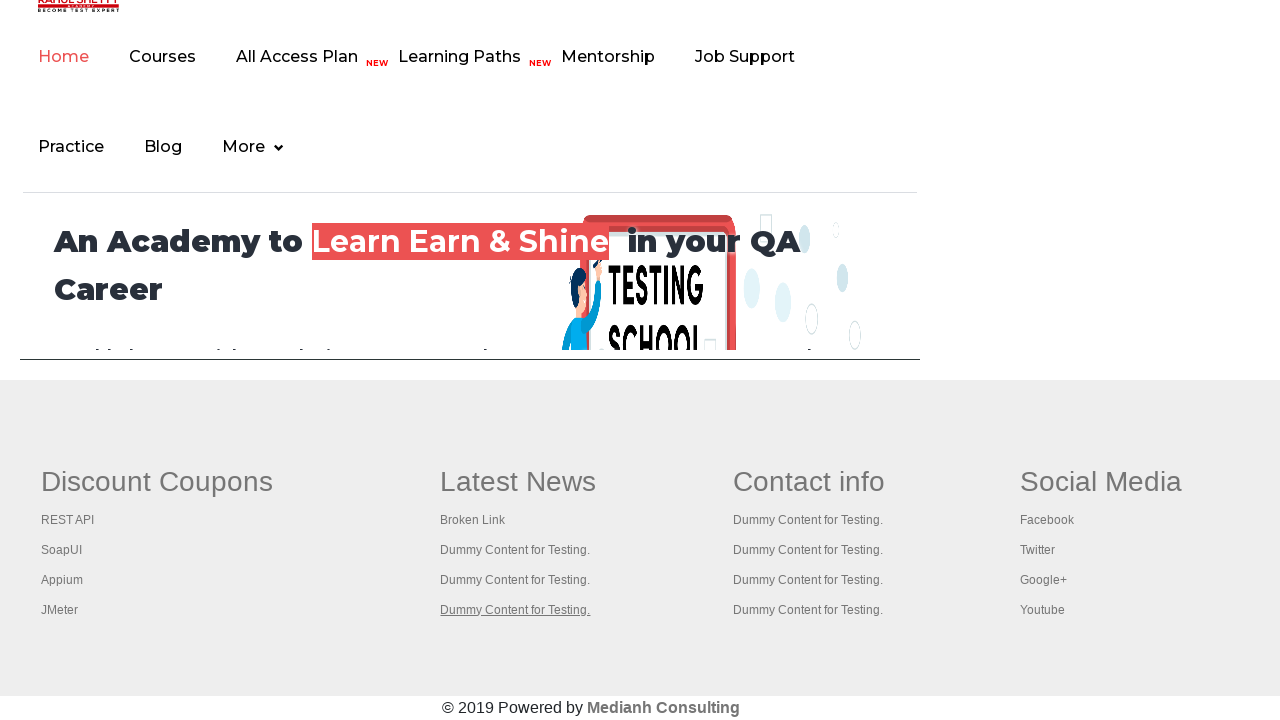

Opened link 1 from third footer section in new tab using Ctrl+Click at (809, 482) on (//table/tbody/tr/td/ul)[3] >> a >> nth=0
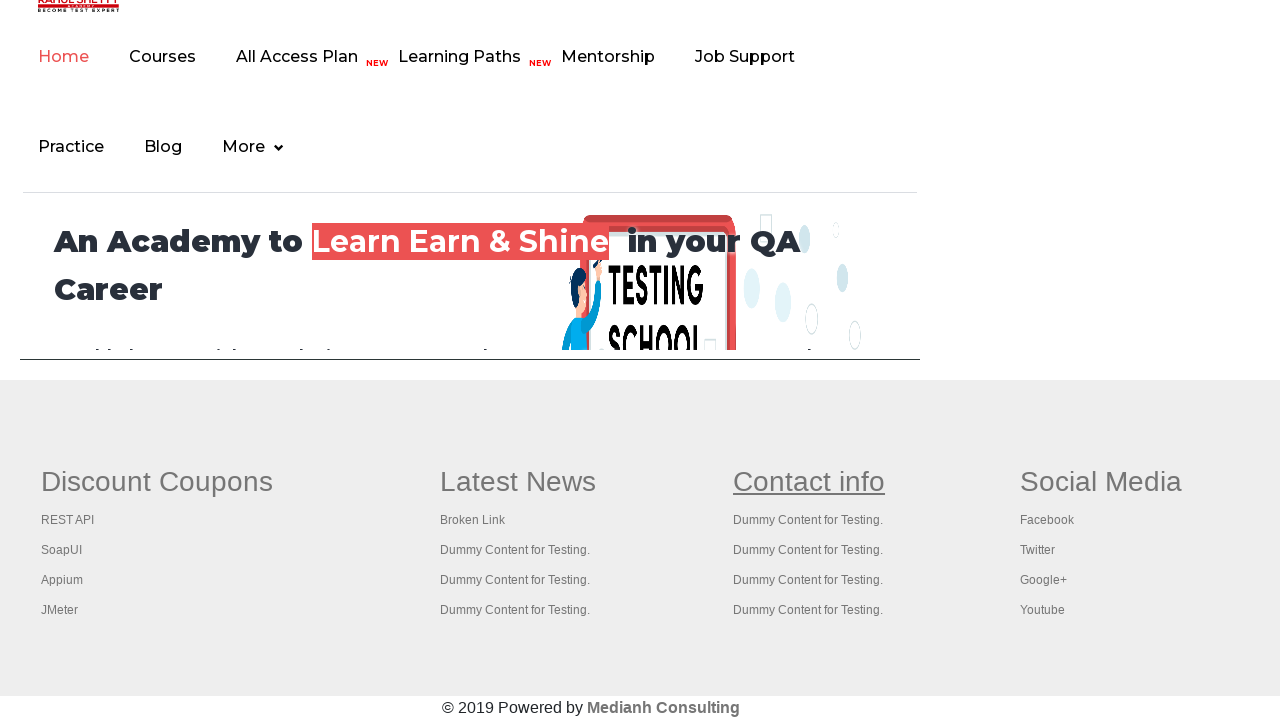

Opened link 2 from third footer section in new tab using Ctrl+Click at (808, 520) on (//table/tbody/tr/td/ul)[3] >> a >> nth=1
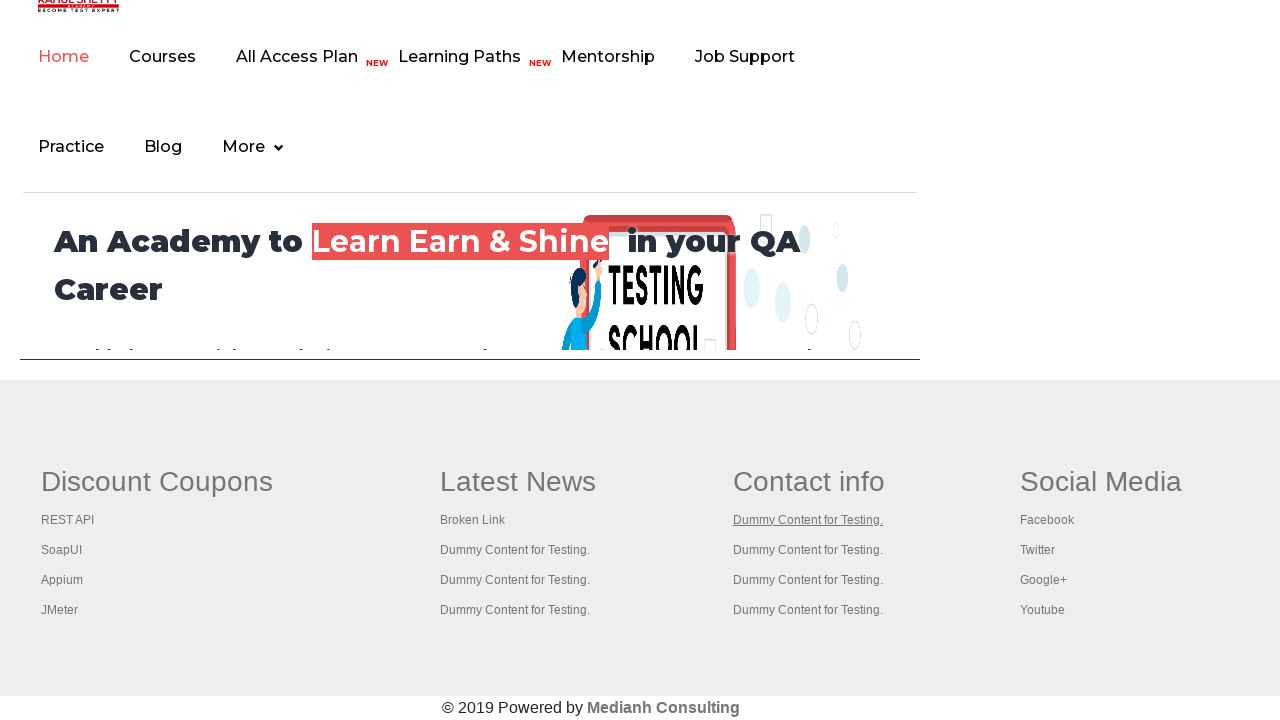

Opened link 3 from third footer section in new tab using Ctrl+Click at (808, 550) on (//table/tbody/tr/td/ul)[3] >> a >> nth=2
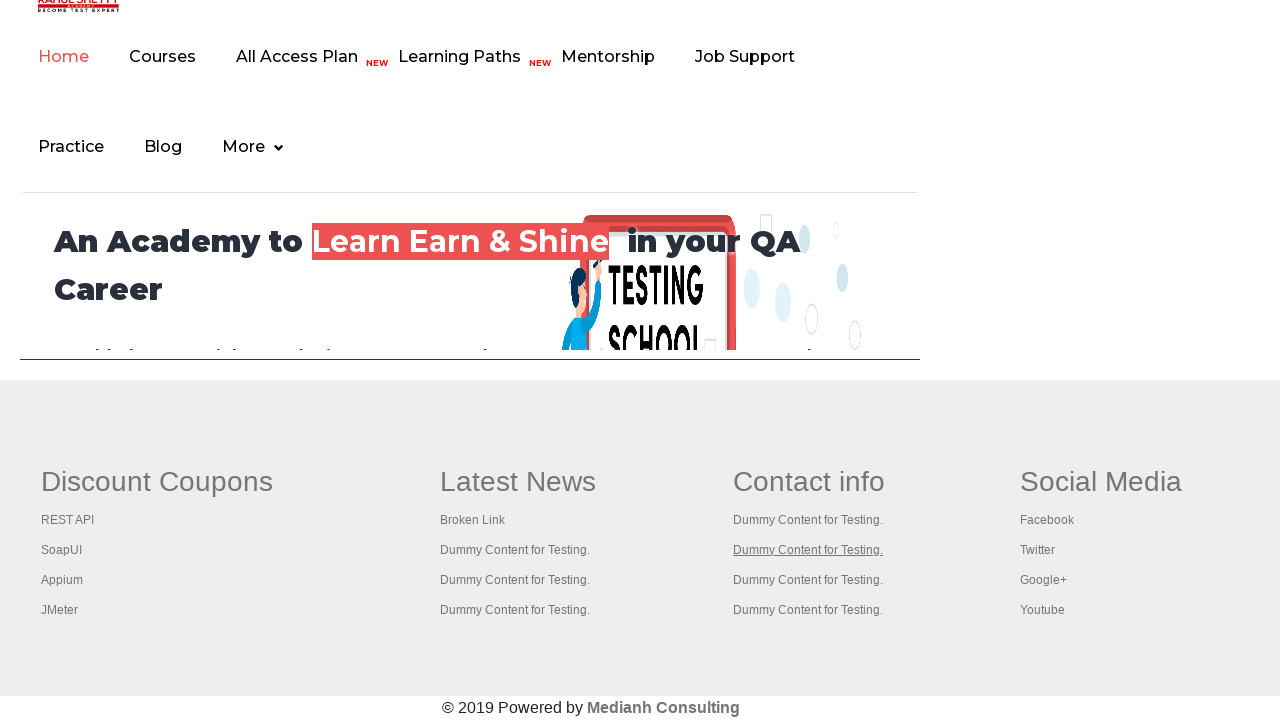

Opened link 4 from third footer section in new tab using Ctrl+Click at (808, 580) on (//table/tbody/tr/td/ul)[3] >> a >> nth=3
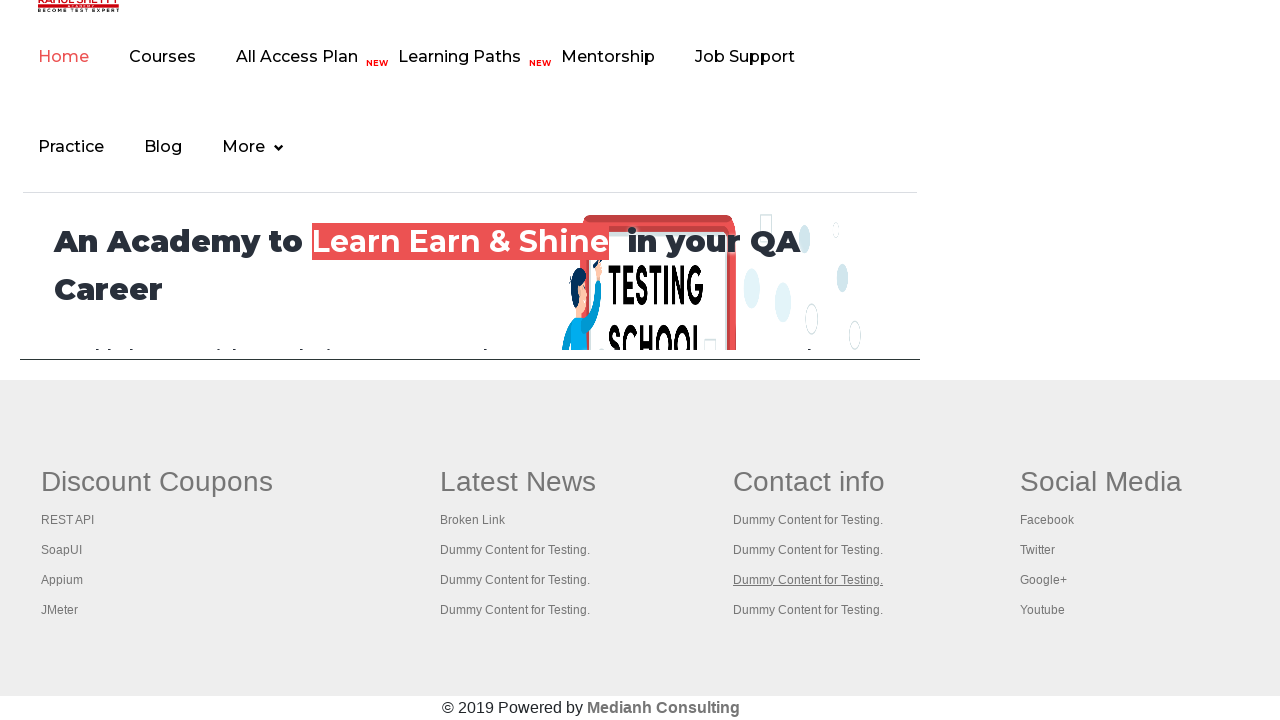

Opened link 5 from third footer section in new tab using Ctrl+Click at (808, 610) on (//table/tbody/tr/td/ul)[3] >> a >> nth=4
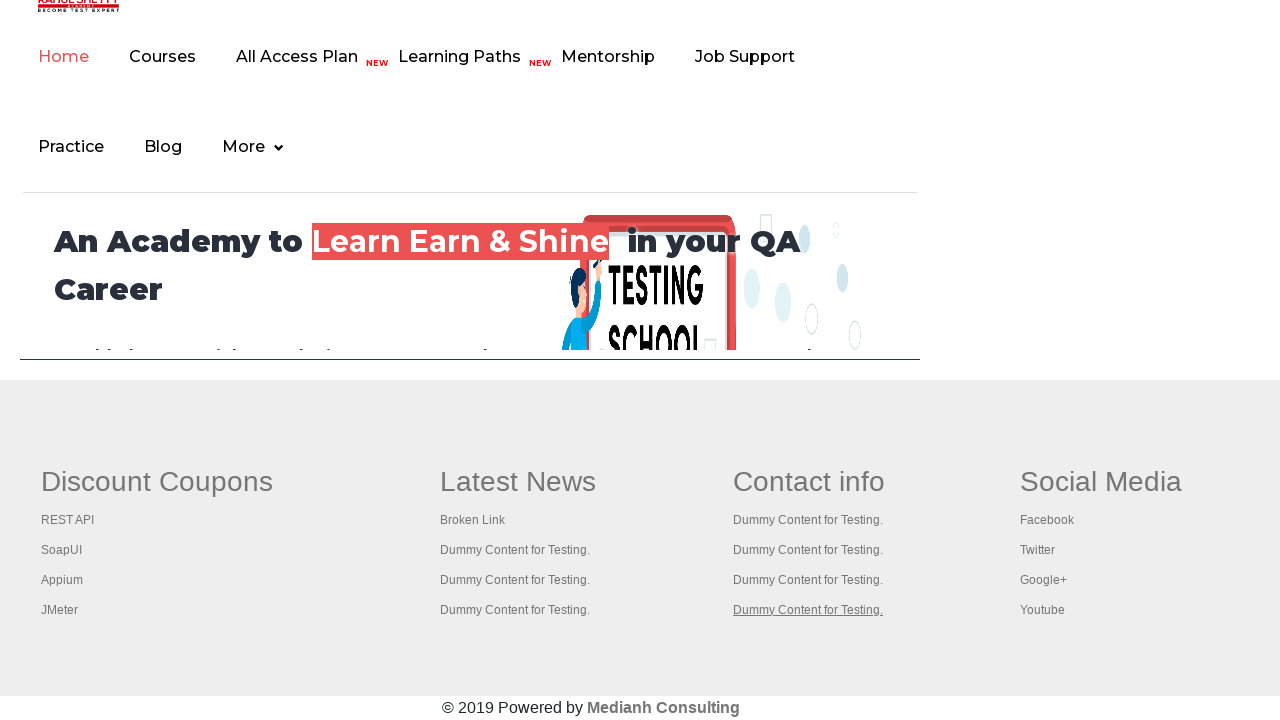

Located fourth footer section
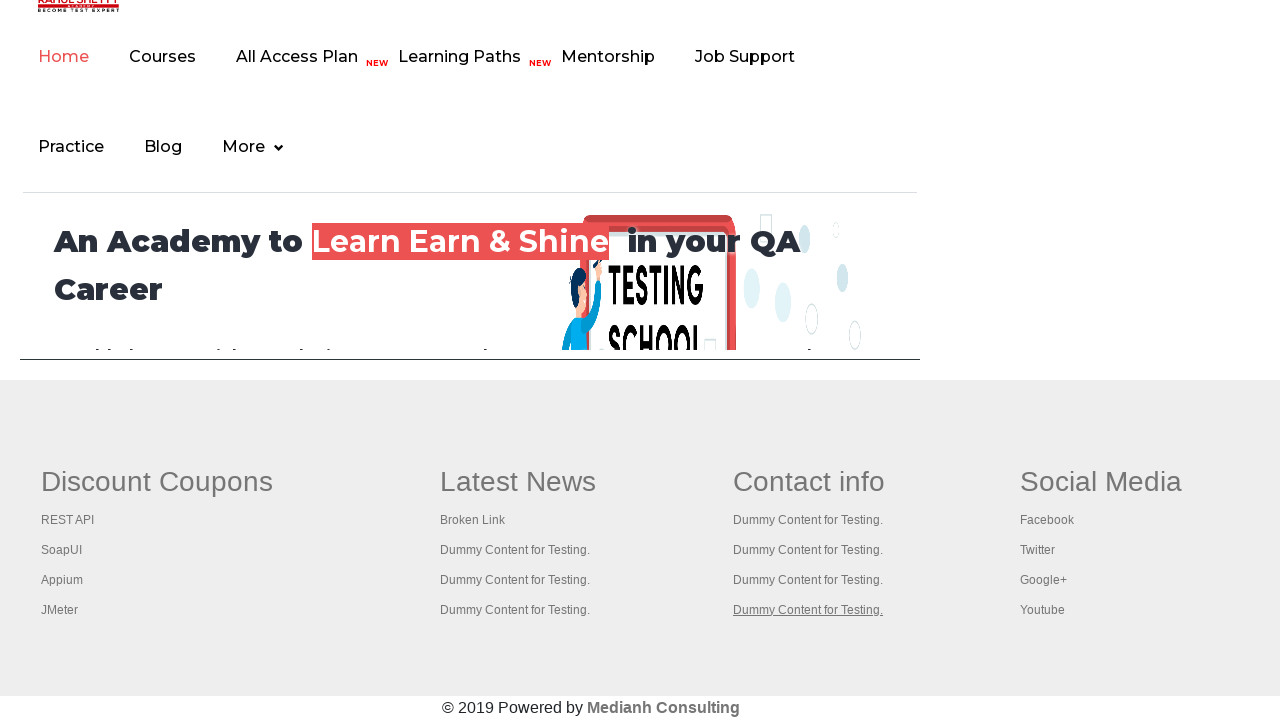

Located all links in fourth footer section
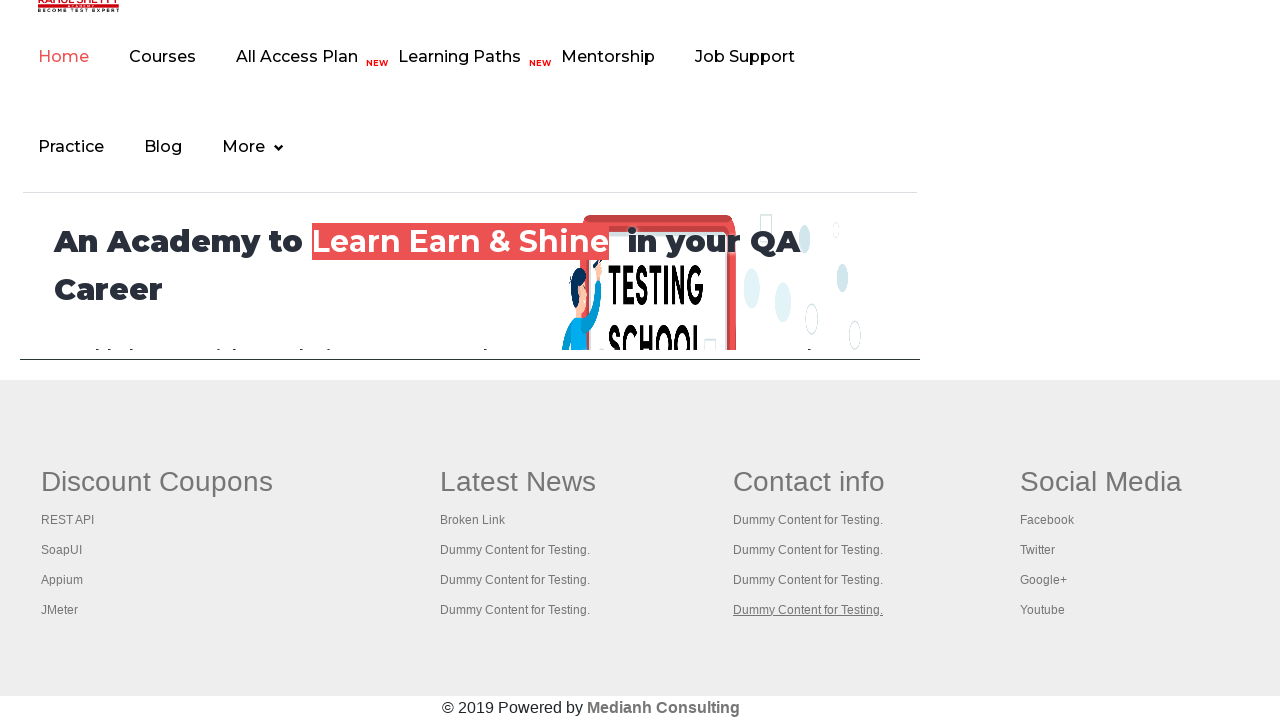

Counted 5 links in fourth footer section
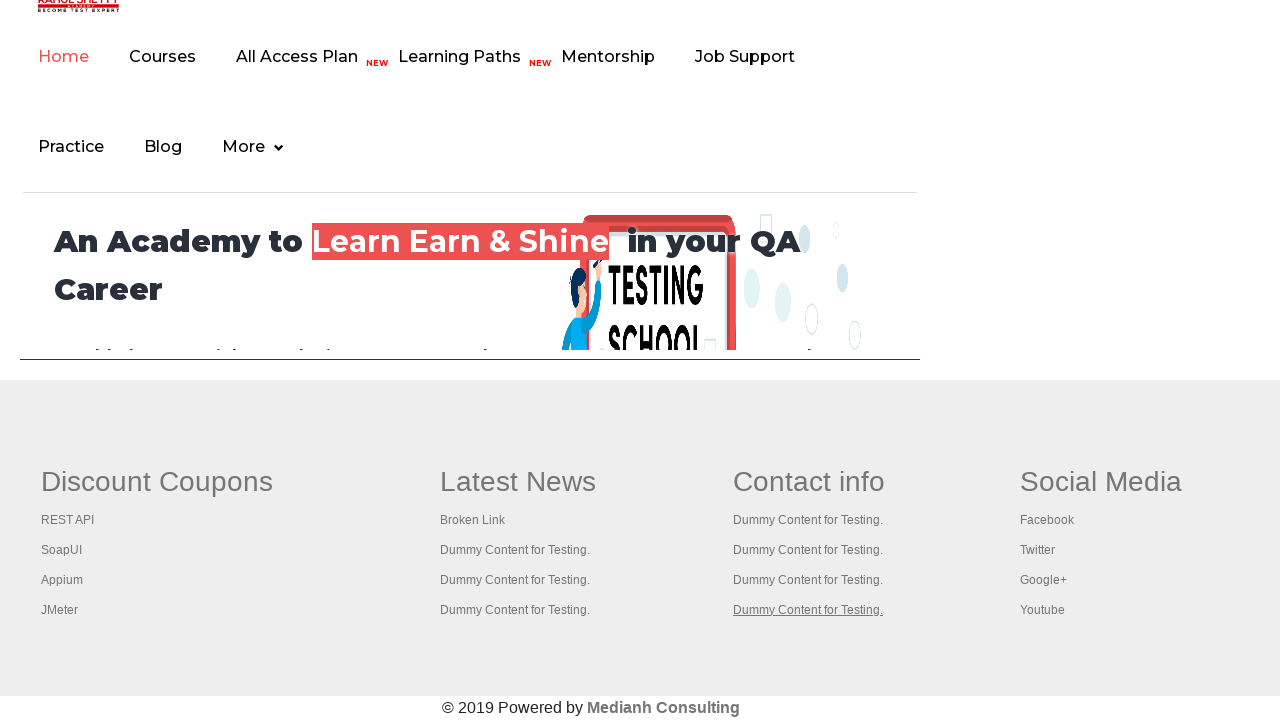

Opened link 1 from fourth footer section in new tab using Ctrl+Click at (1101, 482) on (//table/tbody/tr/td/ul)[4] >> a >> nth=0
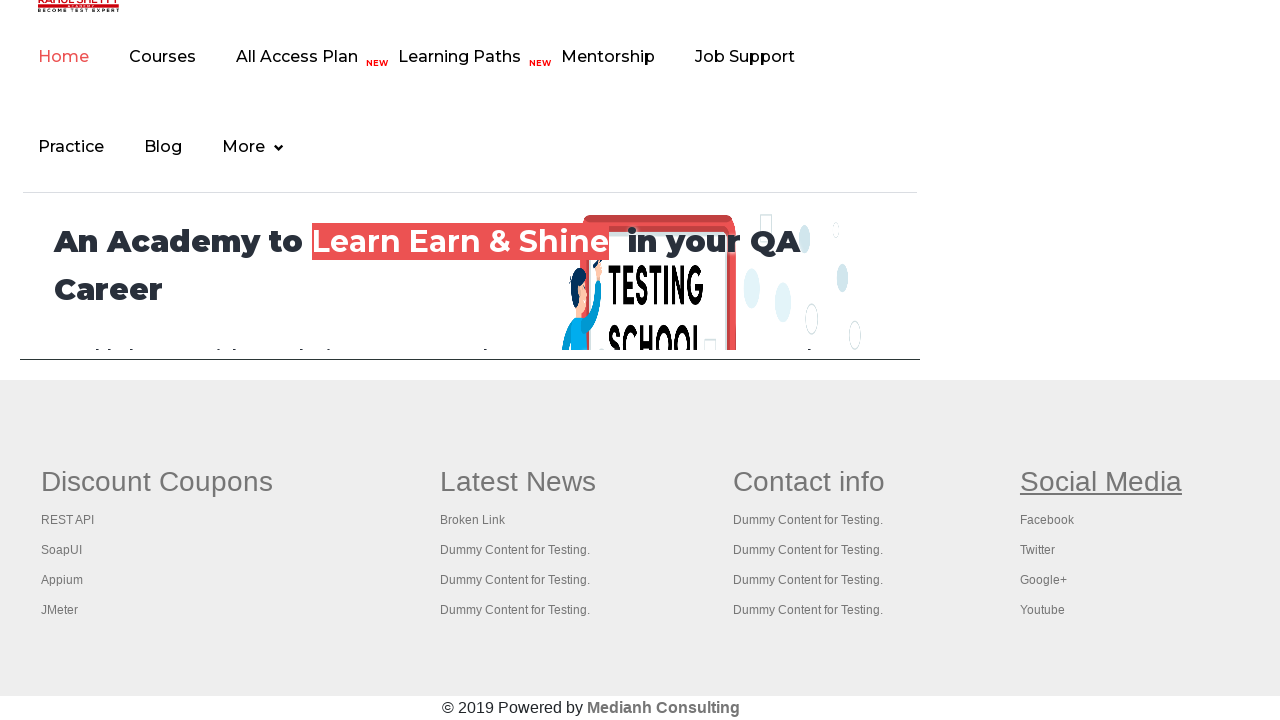

Opened link 2 from fourth footer section in new tab using Ctrl+Click at (1047, 520) on (//table/tbody/tr/td/ul)[4] >> a >> nth=1
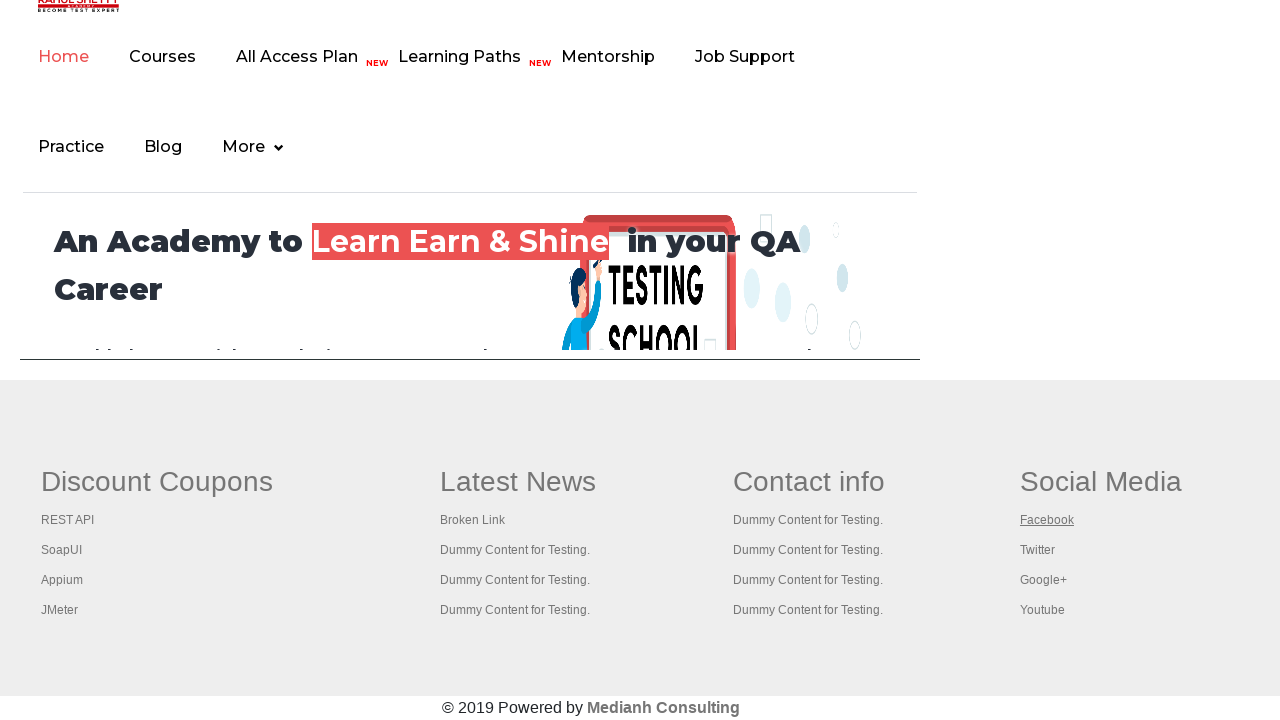

Opened link 3 from fourth footer section in new tab using Ctrl+Click at (1037, 550) on (//table/tbody/tr/td/ul)[4] >> a >> nth=2
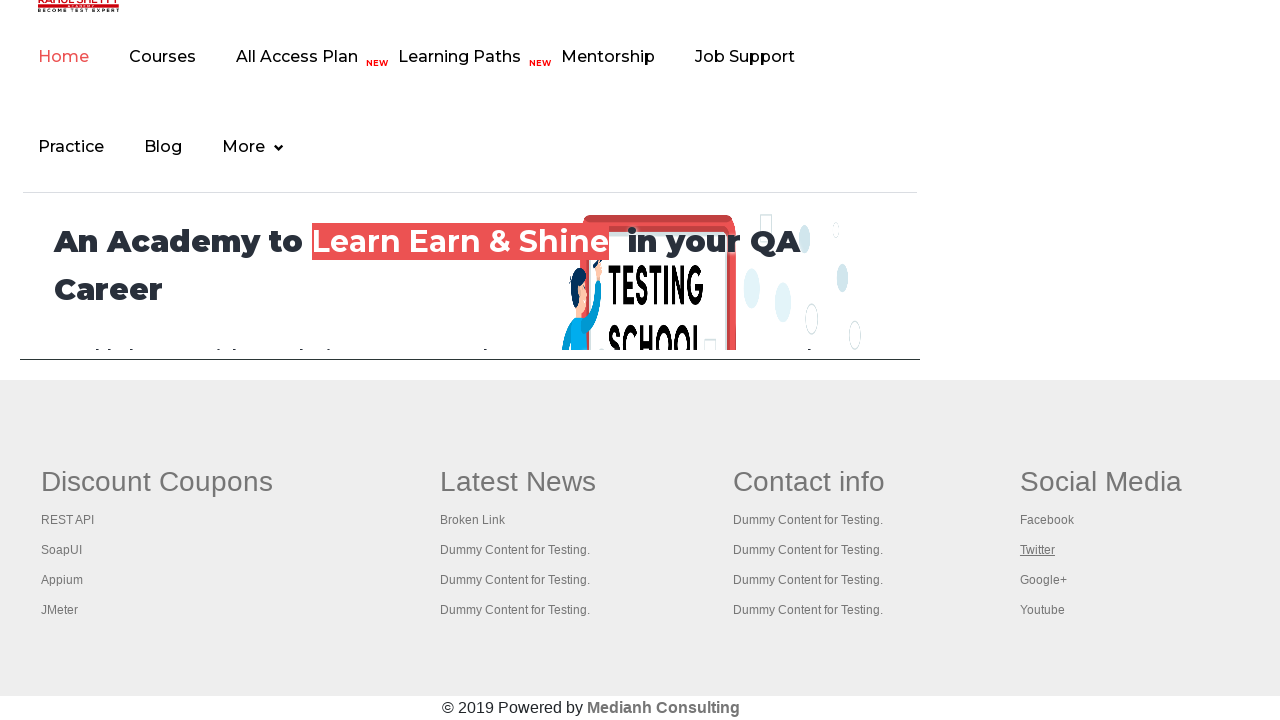

Opened link 4 from fourth footer section in new tab using Ctrl+Click at (1043, 580) on (//table/tbody/tr/td/ul)[4] >> a >> nth=3
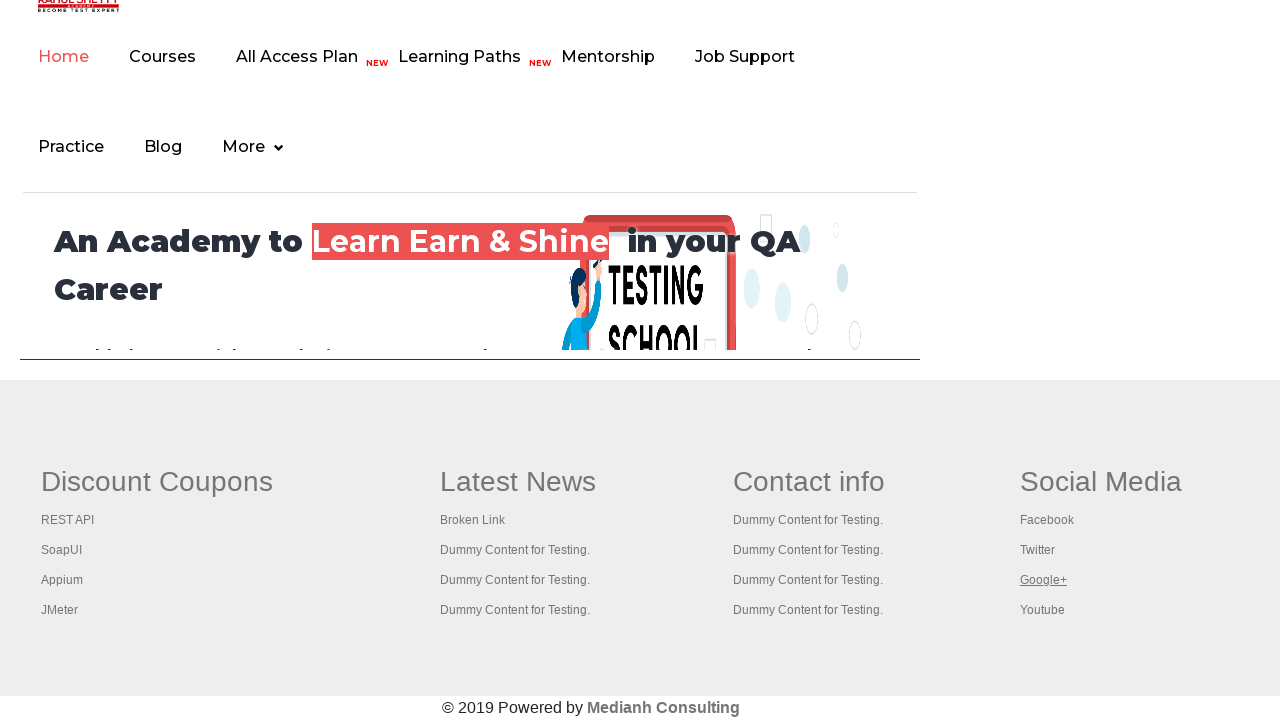

Opened link 5 from fourth footer section in new tab using Ctrl+Click at (1042, 610) on (//table/tbody/tr/td/ul)[4] >> a >> nth=4
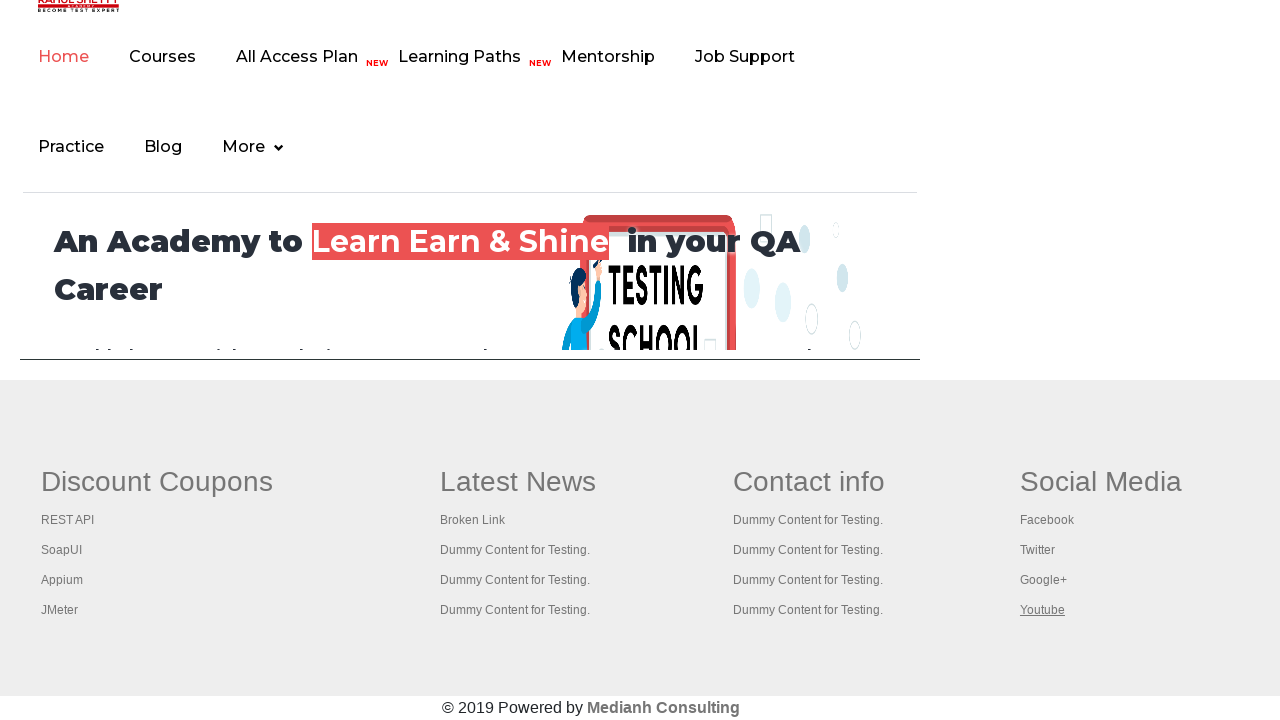

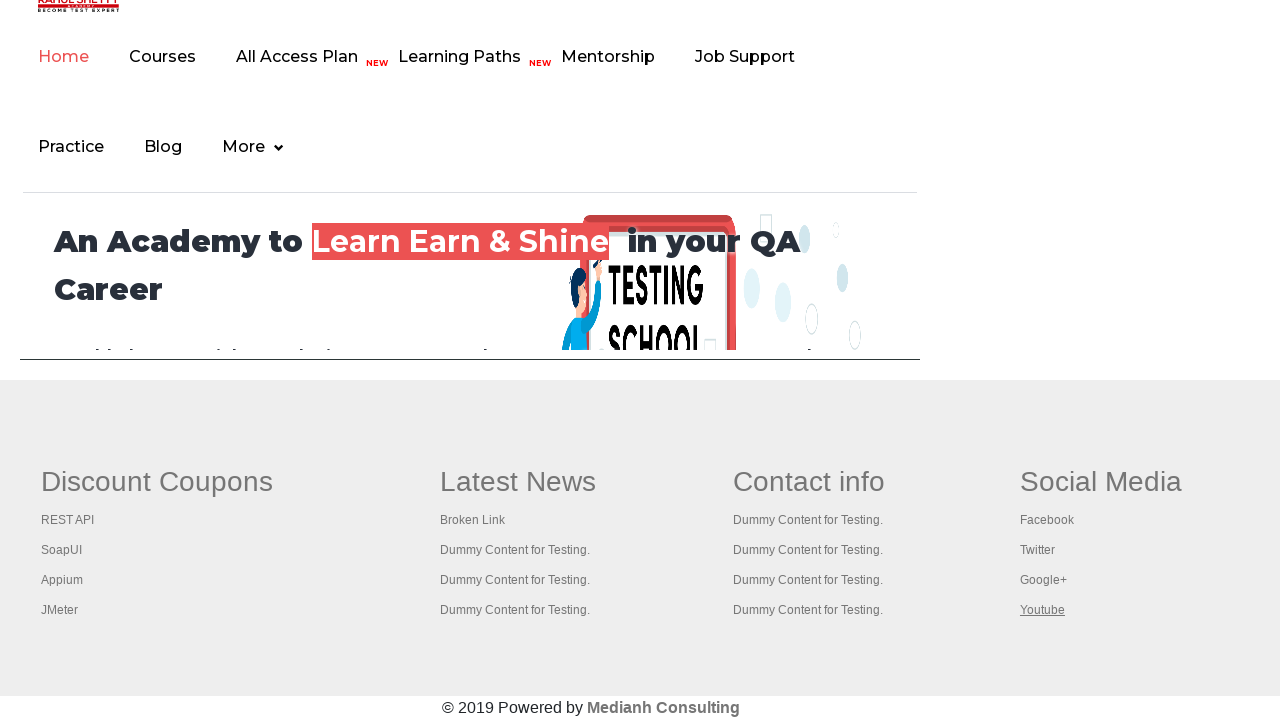